Tests page scrolling functionality by scrolling the entire page down and then scrolling within a specific scrollable element on the page

Starting URL: https://www.w3docs.com/snippets/html/how-to-create-a-table-with-a-fixed-header-and-scrollable-body.html

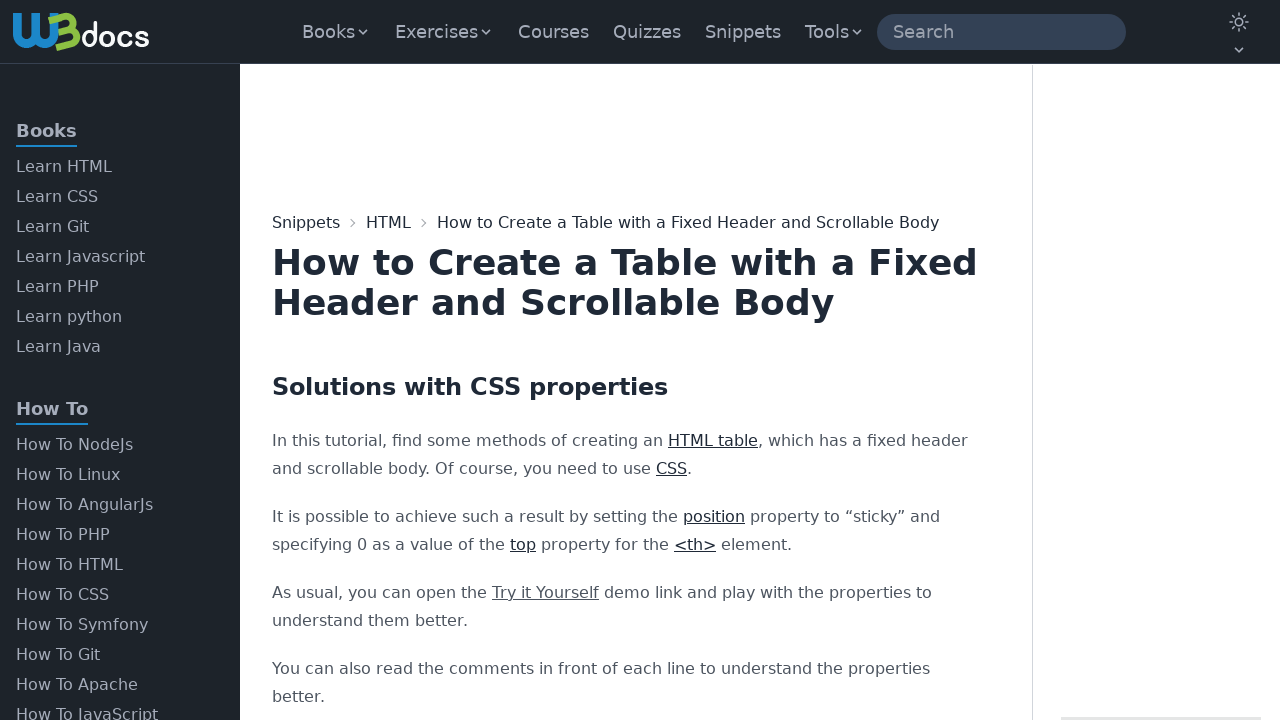

Scrolled entire page down by 850 pixels
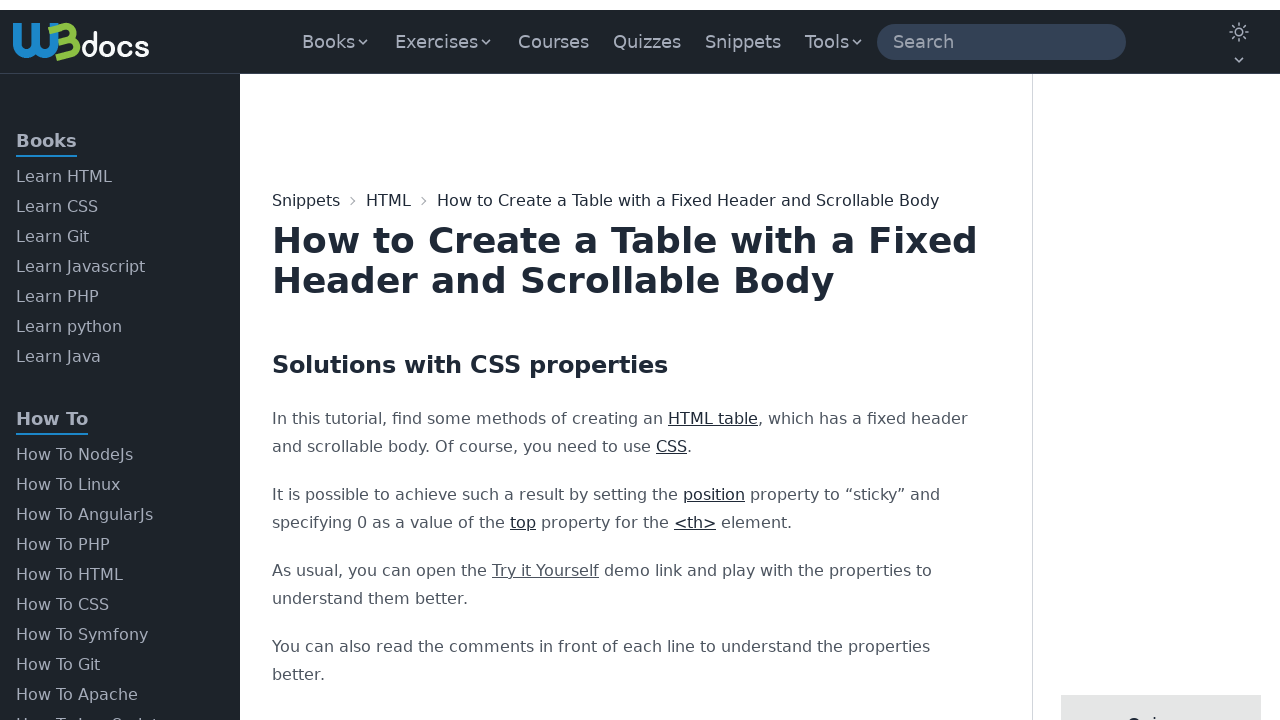

Waited 1000ms for page to settle after scroll
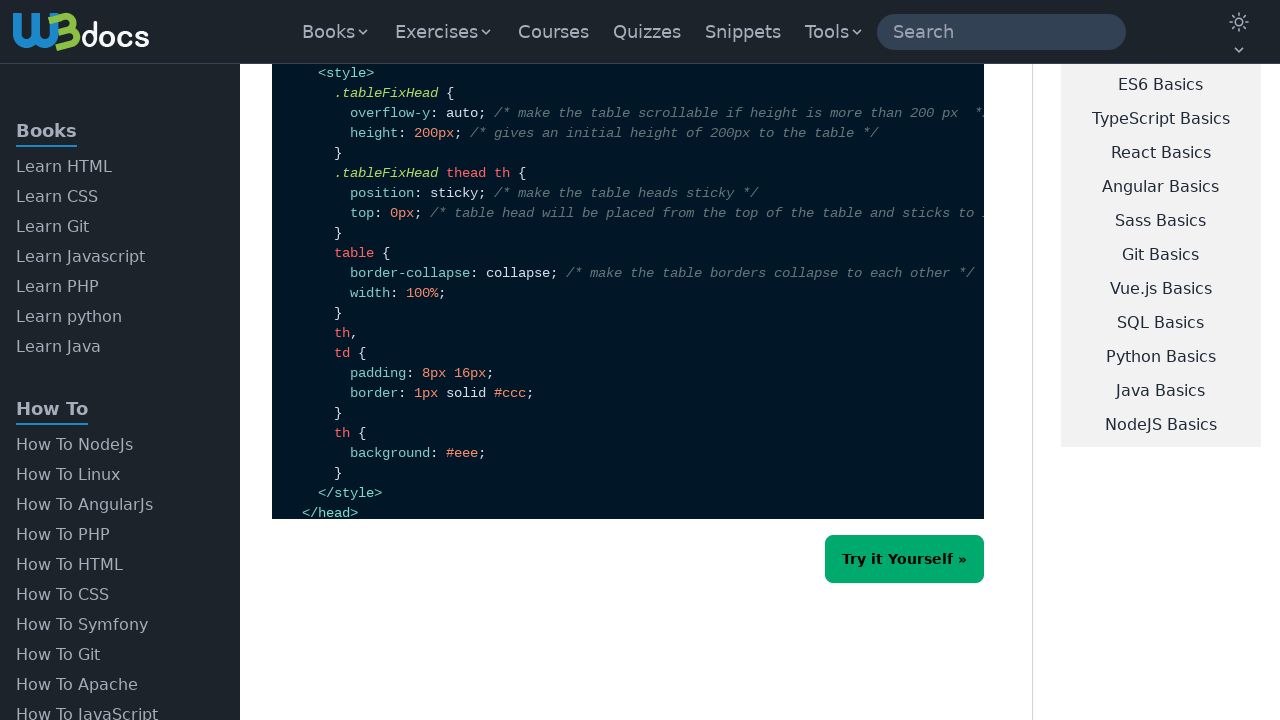

Scrolled within scrollable element (.text-sm) to position 1000
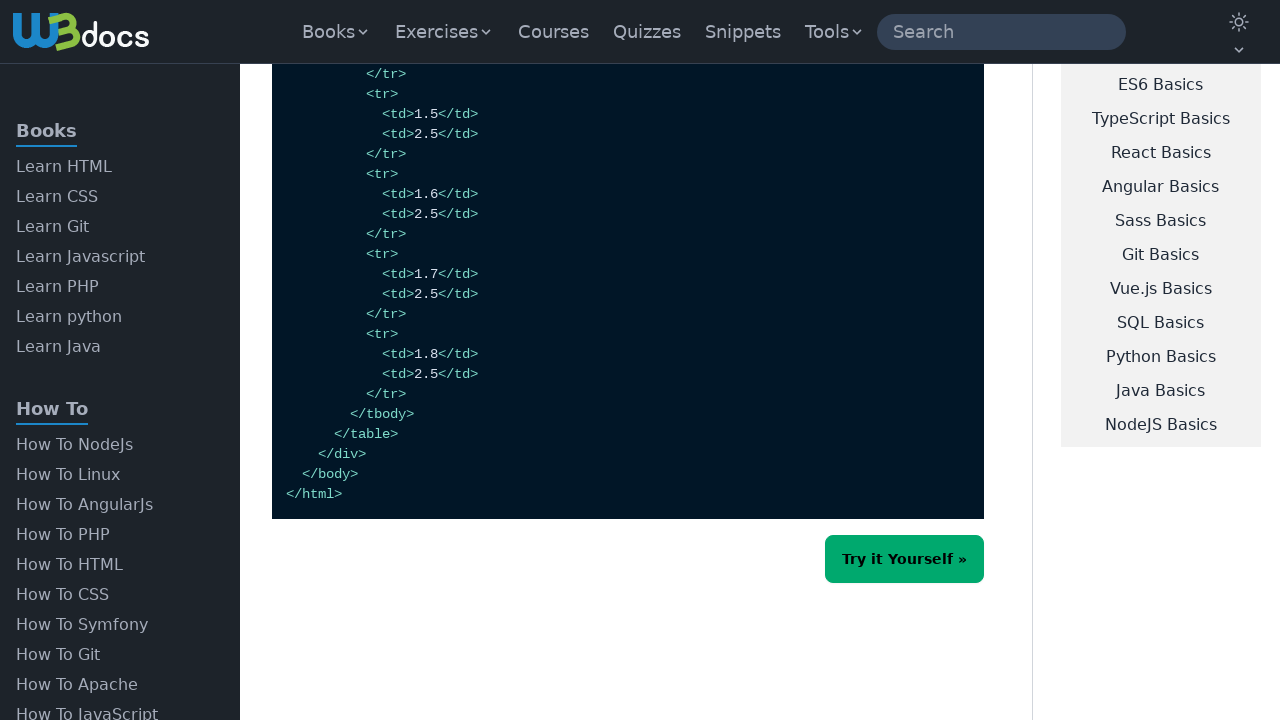

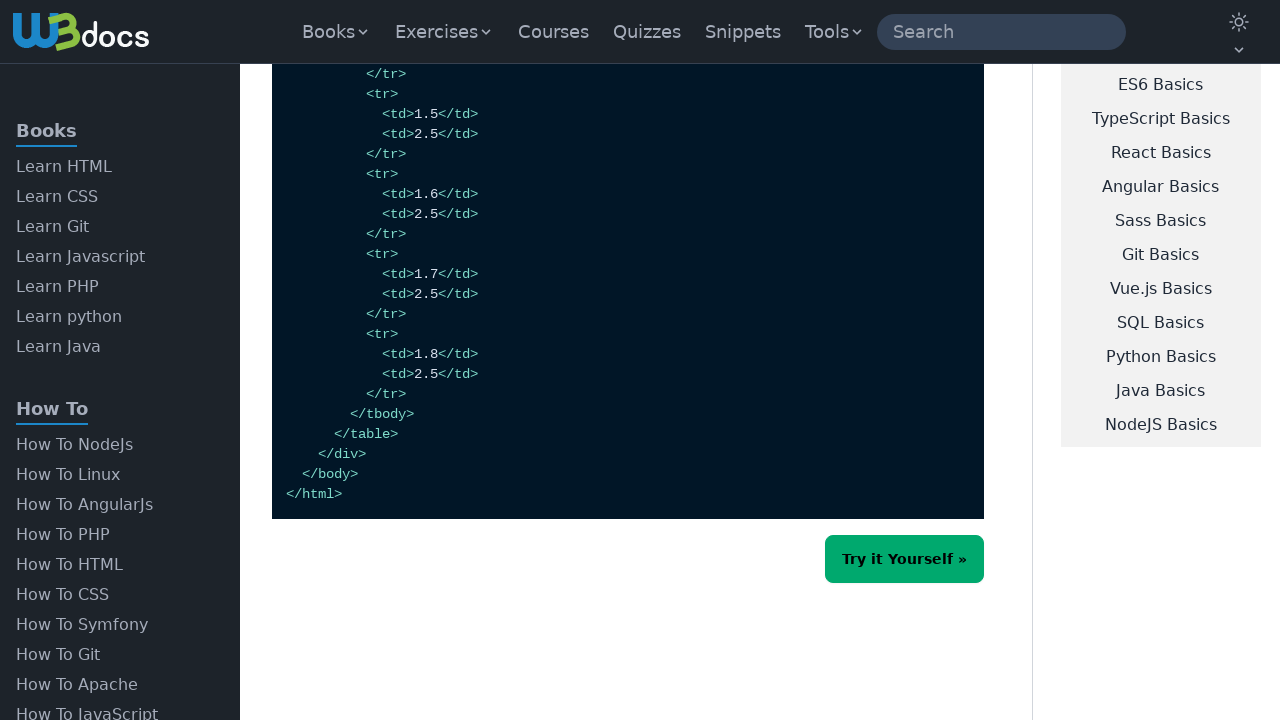